Tests editing a record in the web tables demo page by clicking the edit button, modifying the last name field, and submitting the changes.

Starting URL: https://demoqa.com/webtables

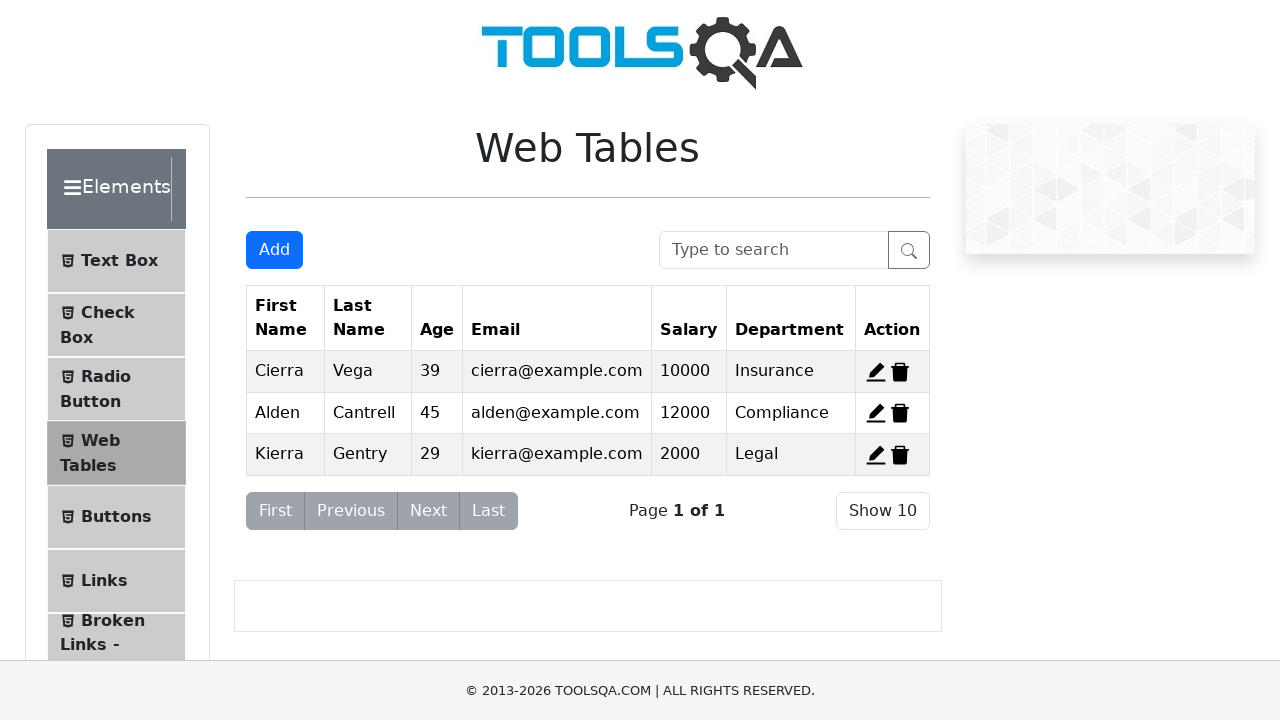

Clicked edit button for the first record in the table at (876, 372) on #edit-record-1
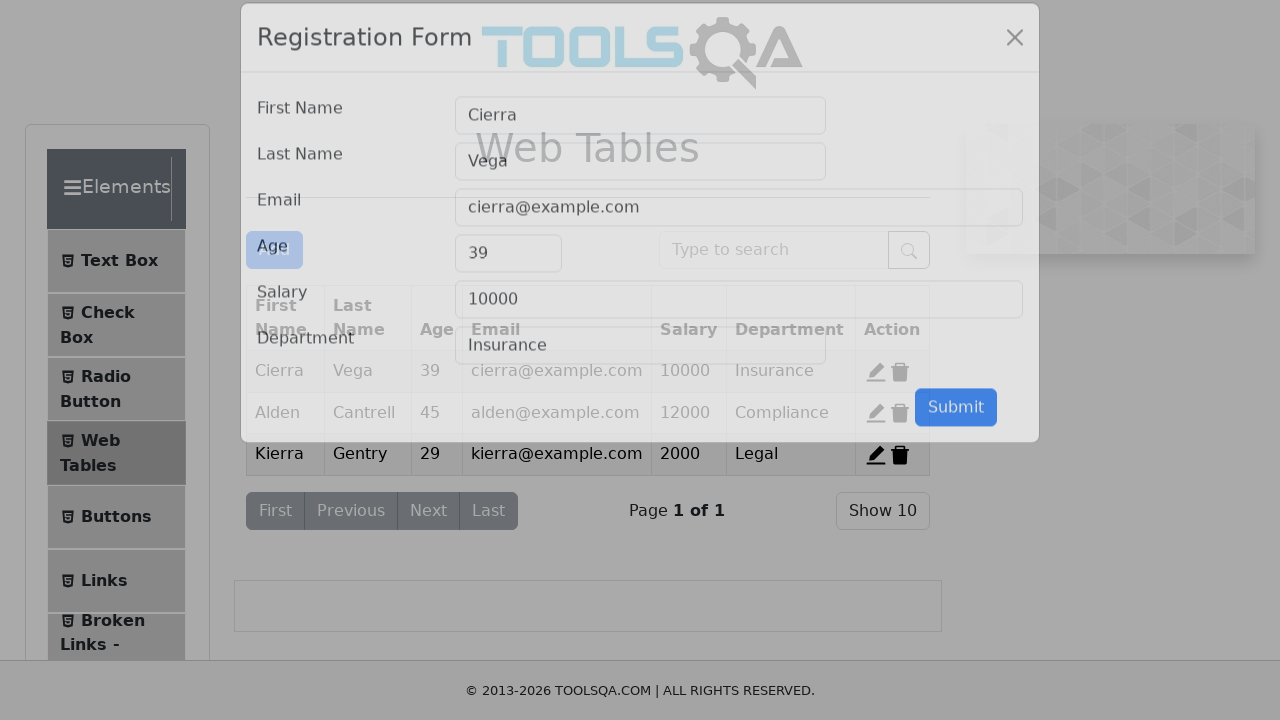

Located the last name input field
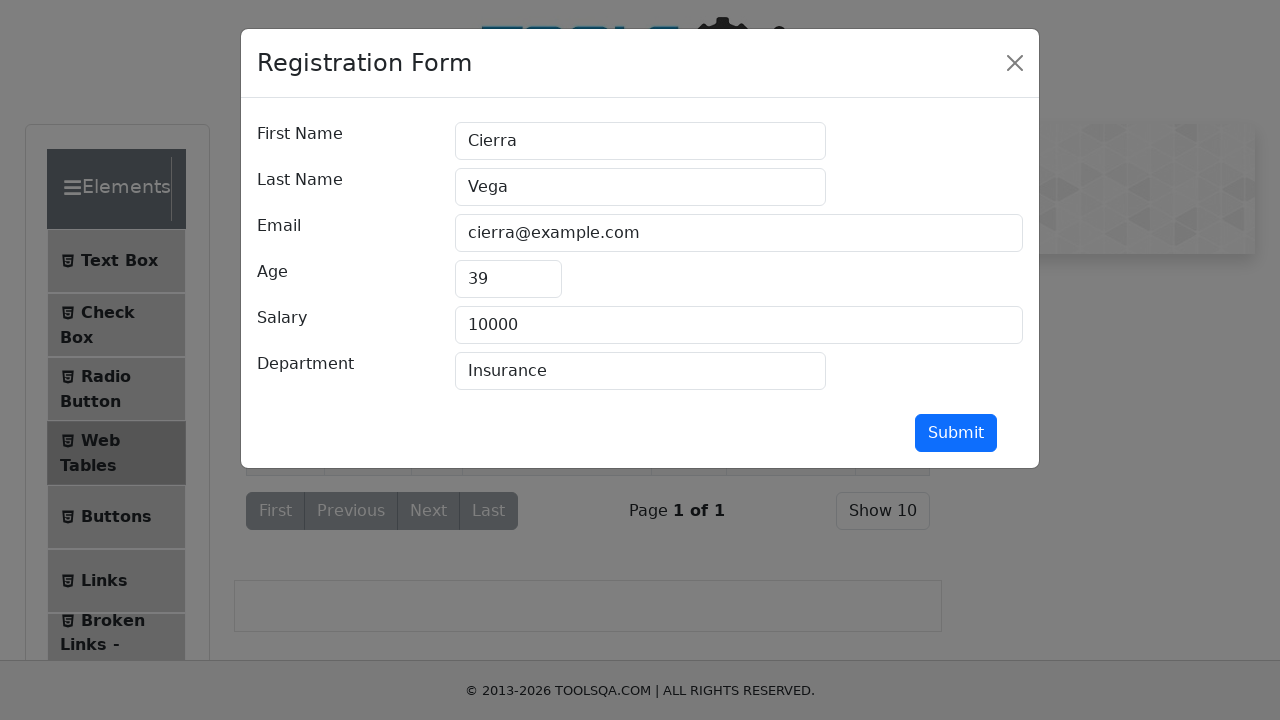

Cleared the last name field on #lastName
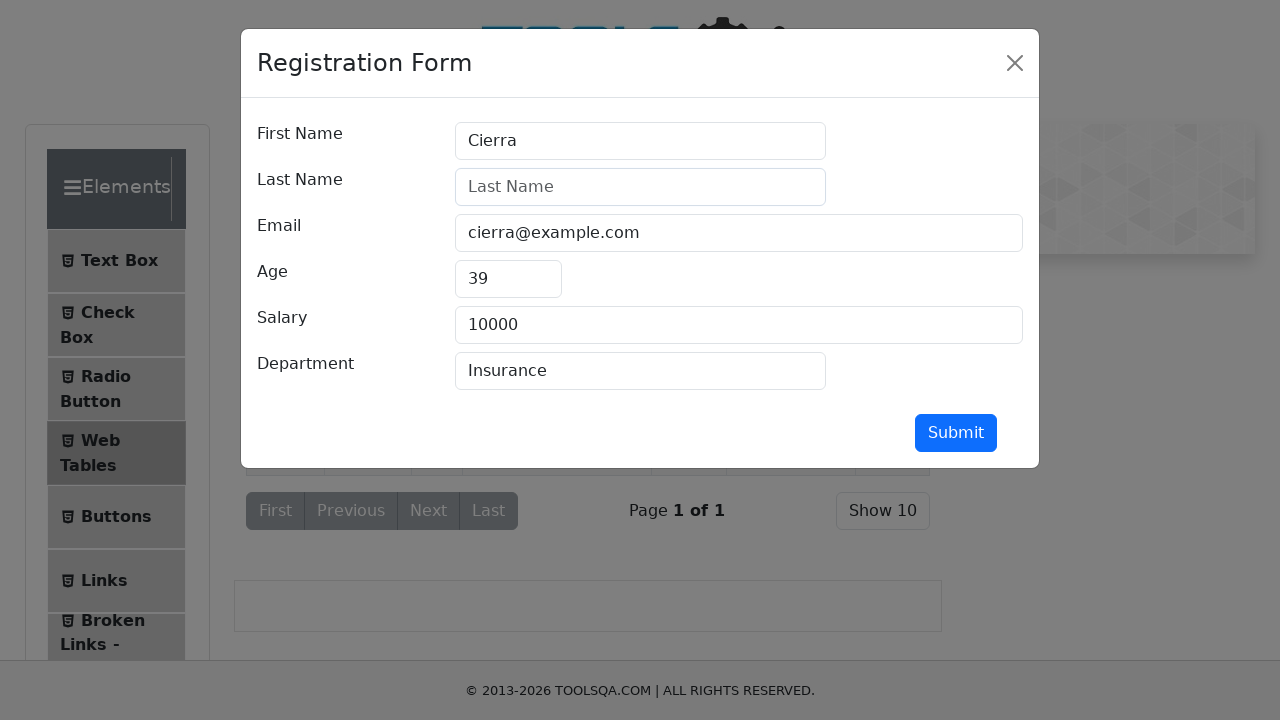

Filled last name field with 'Motyl2' on #lastName
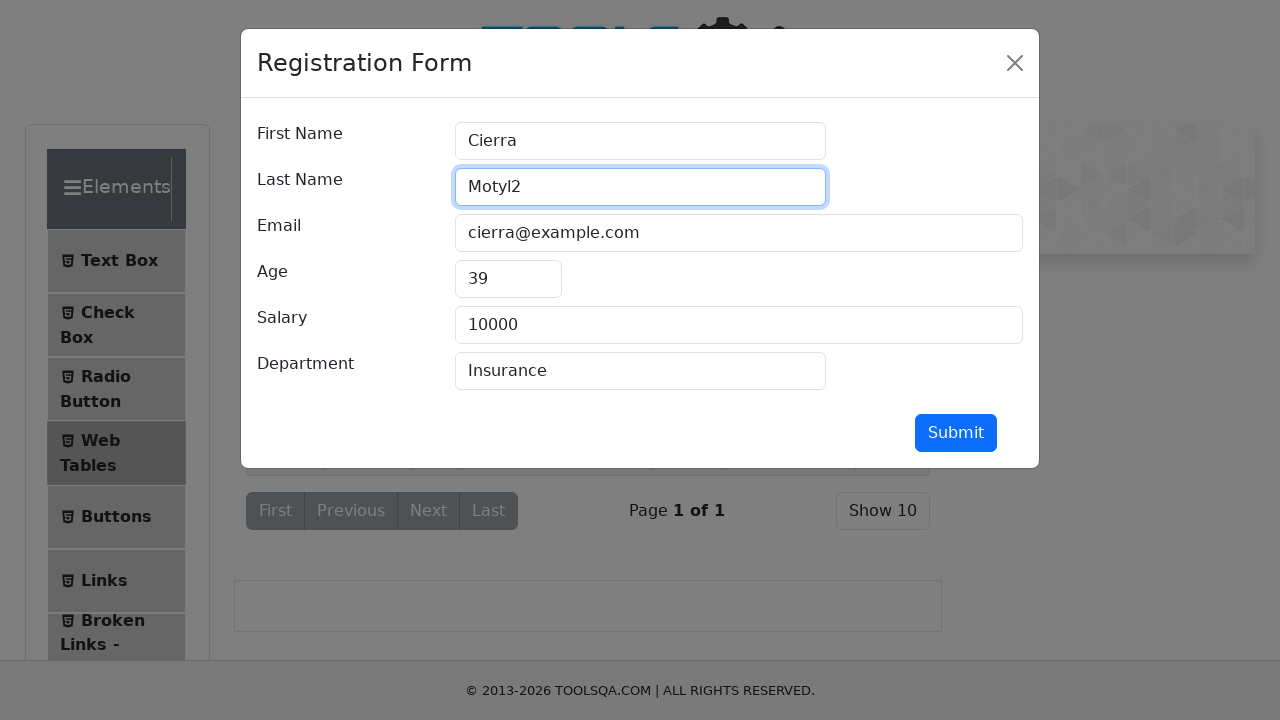

Clicked submit button to save changes at (956, 433) on #submit
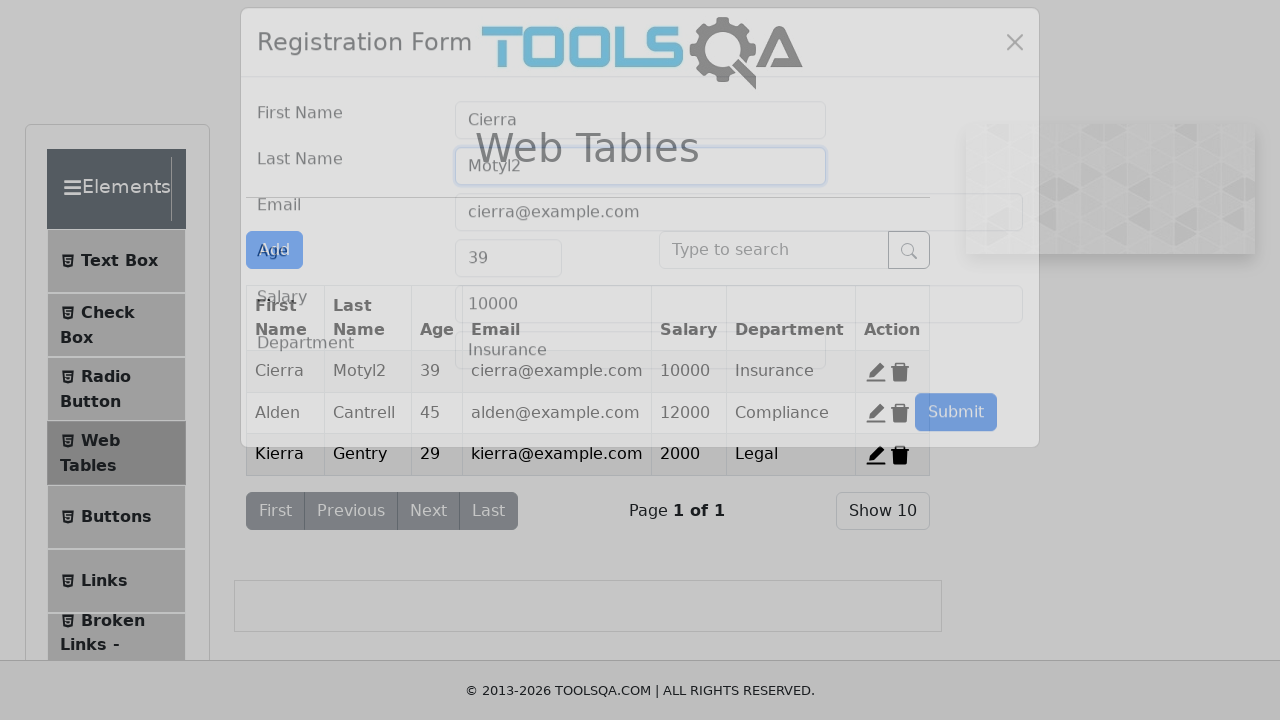

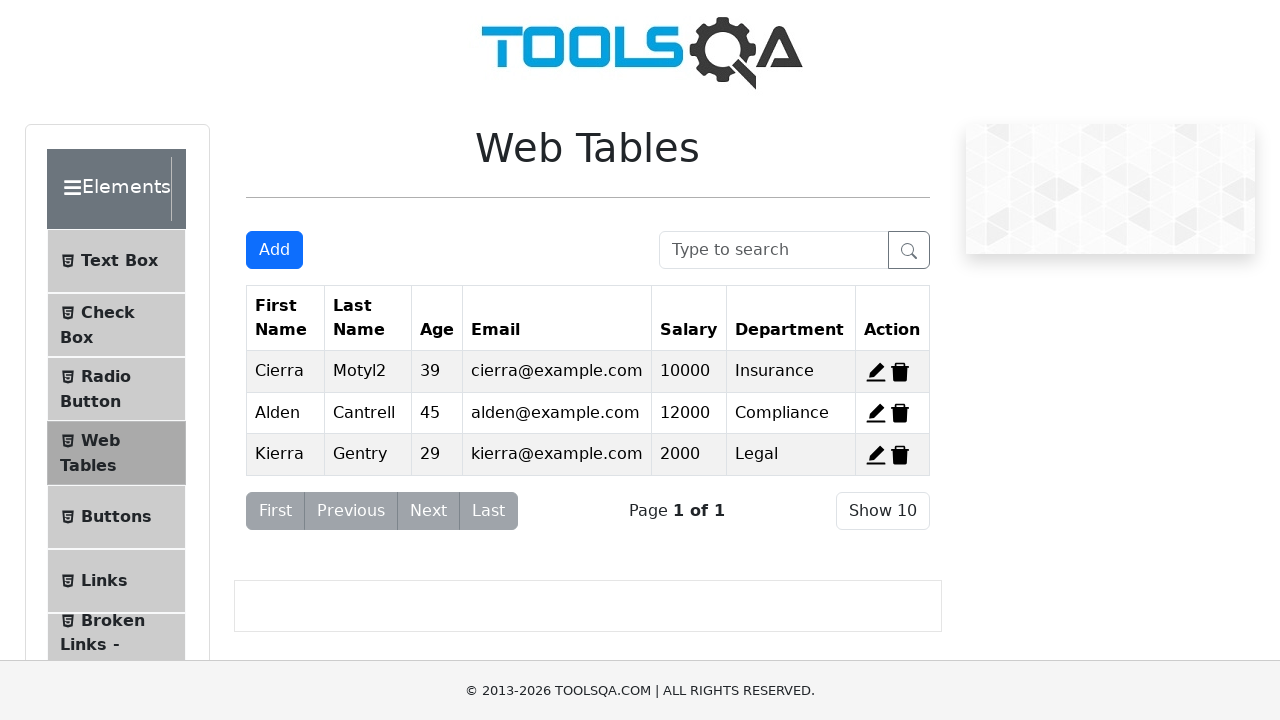